Tests the show/hide functionality on jQuery UI Show demo page by clicking a button to reveal a hidden element

Starting URL: https://jqueryui.com

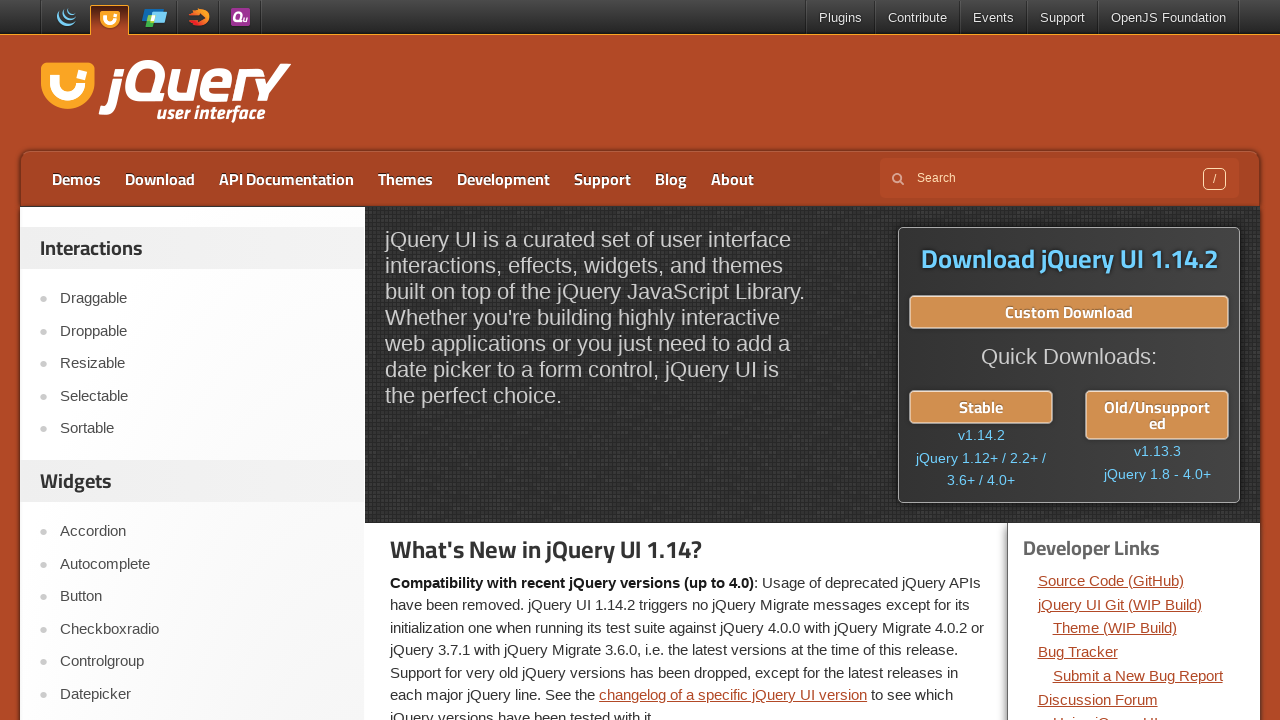

Clicked on 'Show' link to navigate to the Show demo at (202, 361) on text=Show
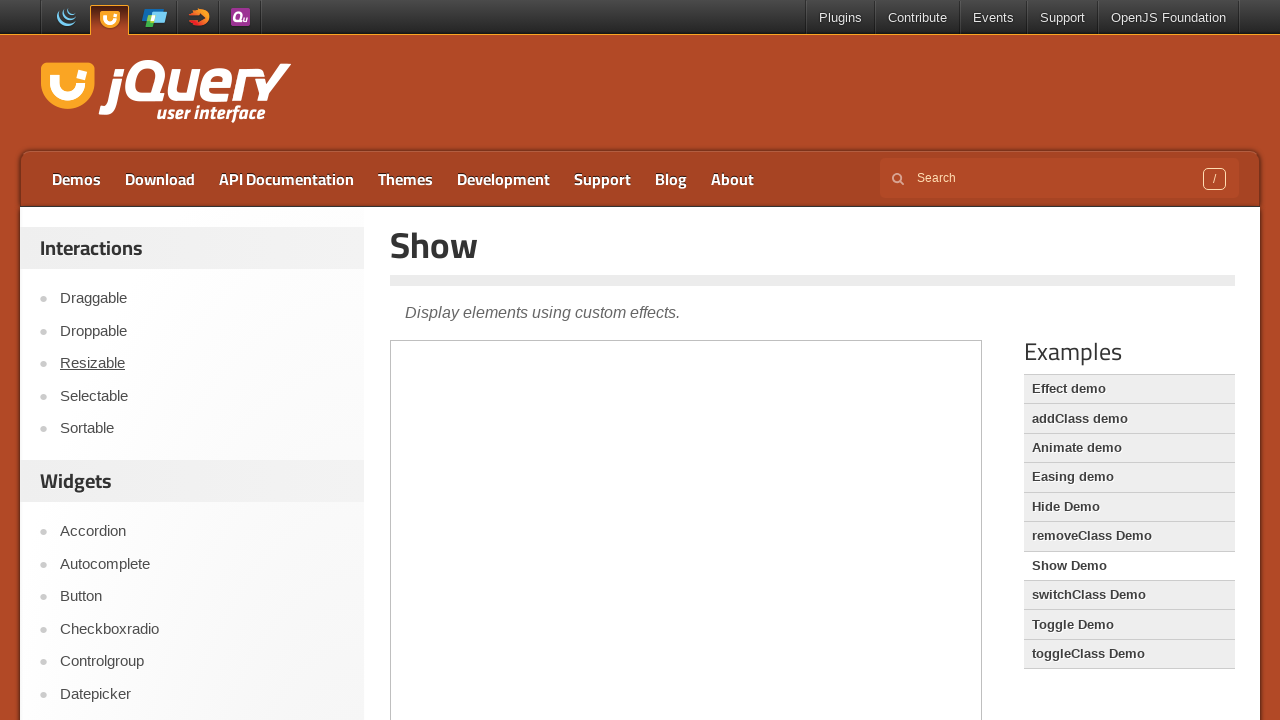

Located the demo iframe
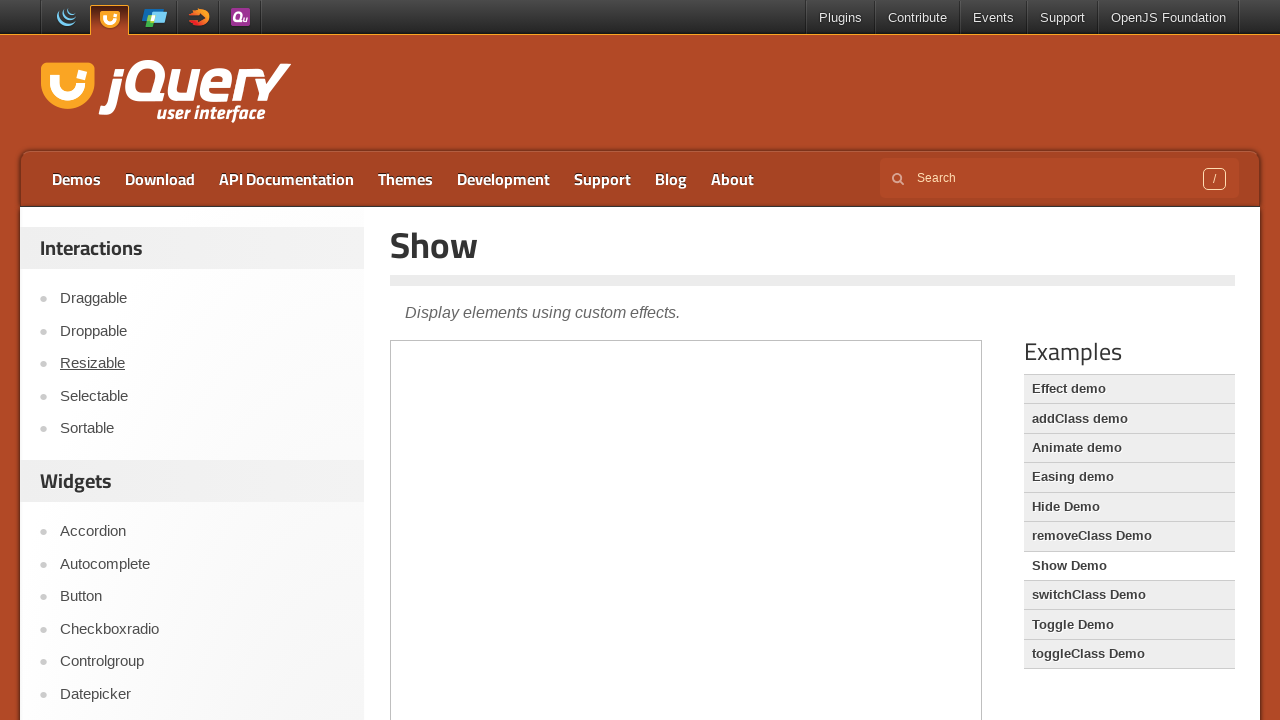

Clicked the button to reveal the hidden element at (521, 565) on .demo-frame >> internal:control=enter-frame >> #button
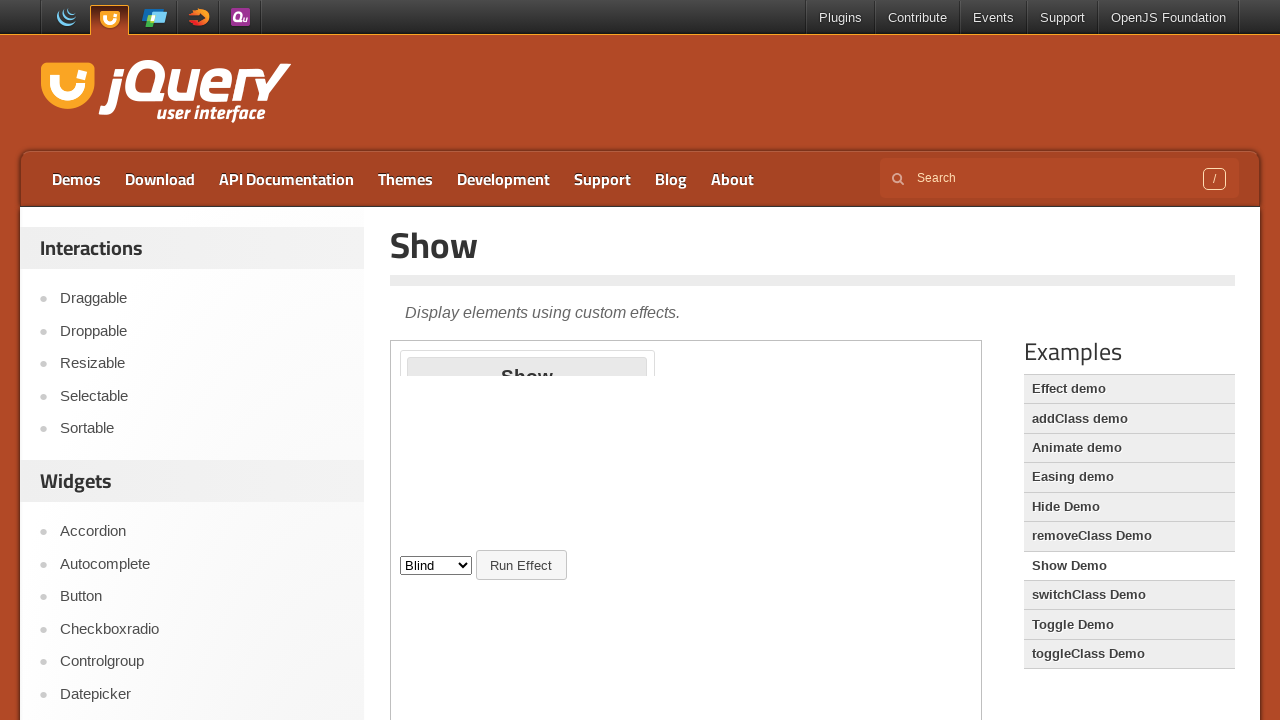

Hidden element is now visible after button click
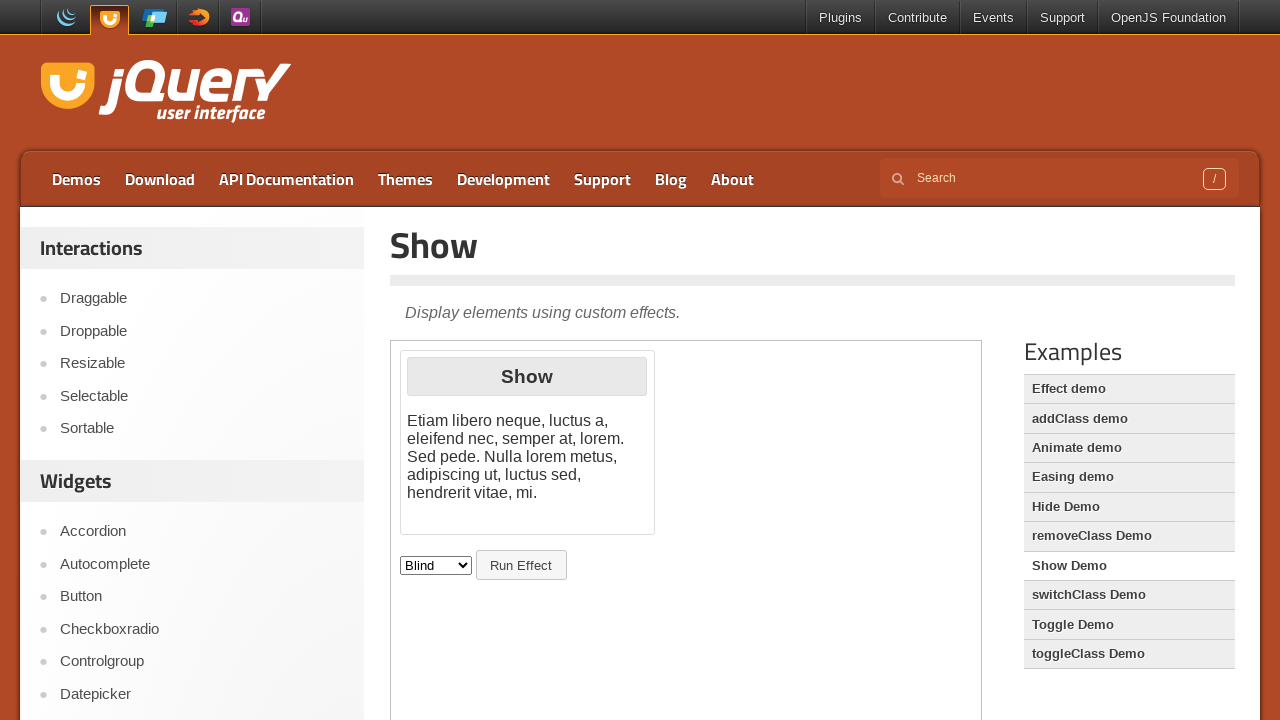

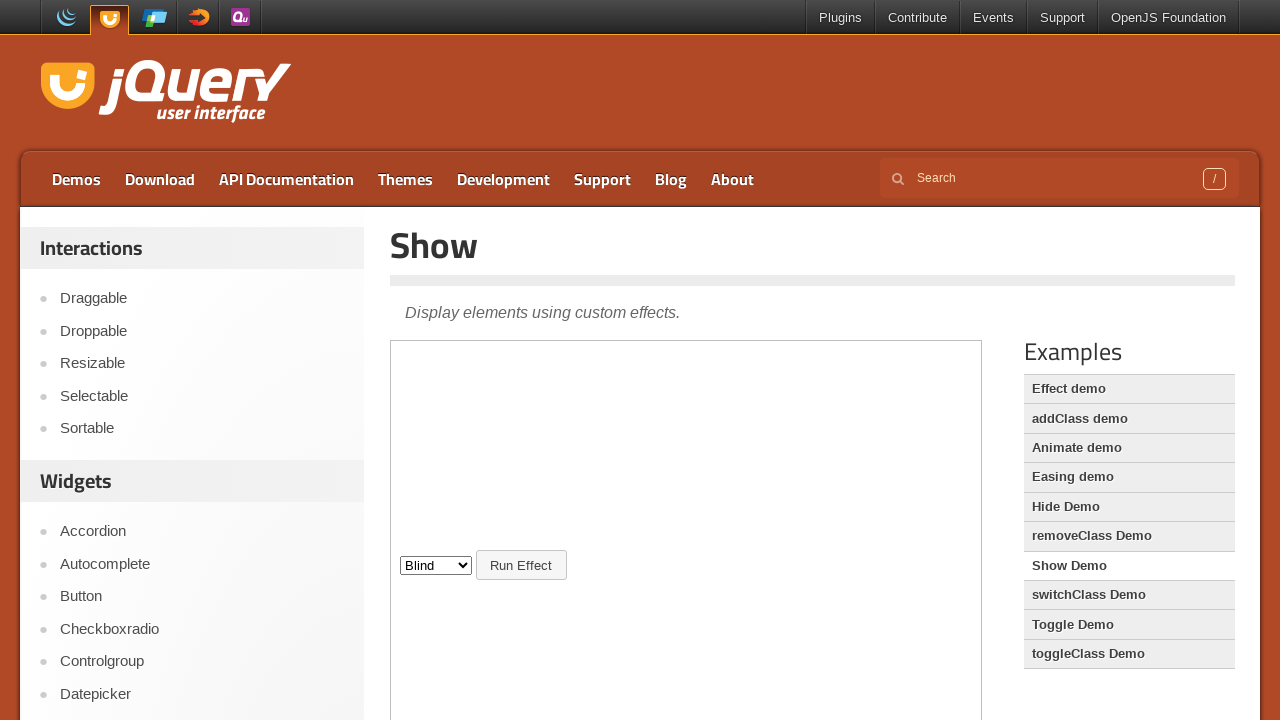